Performs a drag and drop action from a draggable element to a droppable element

Starting URL: https://crossbrowsertesting.github.io/drag-and-drop

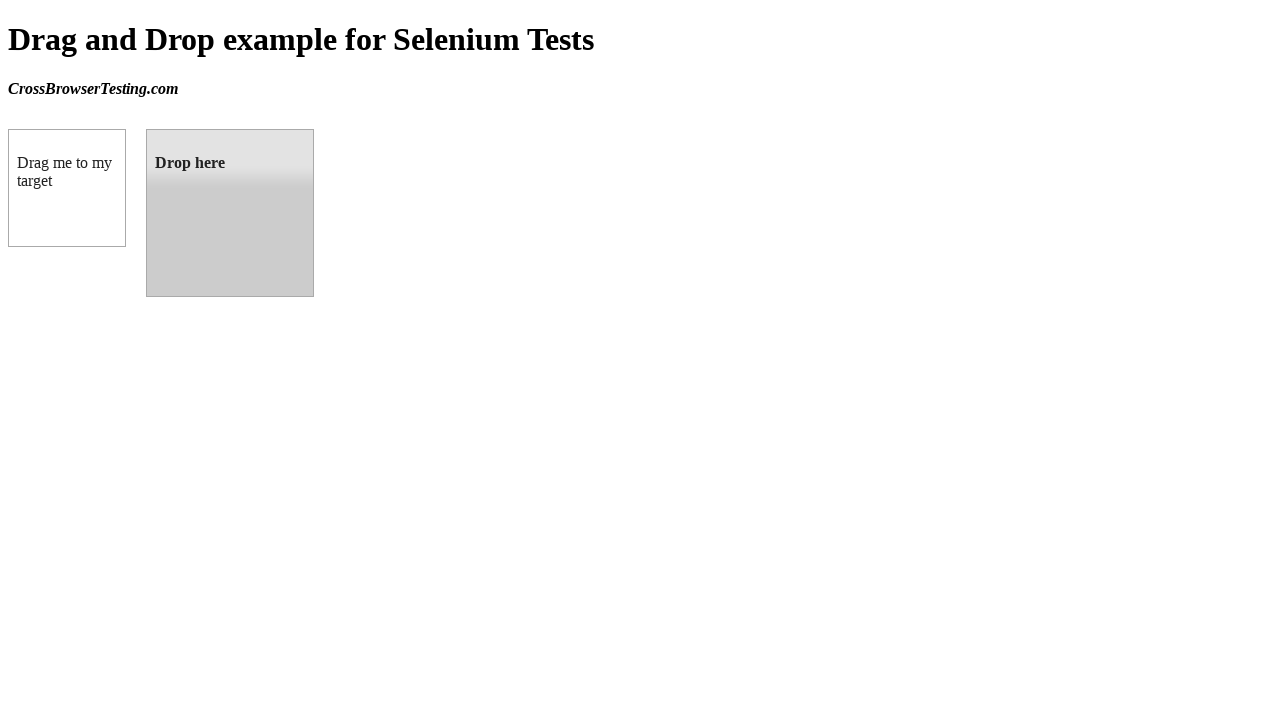

Navigated to drag and drop test page
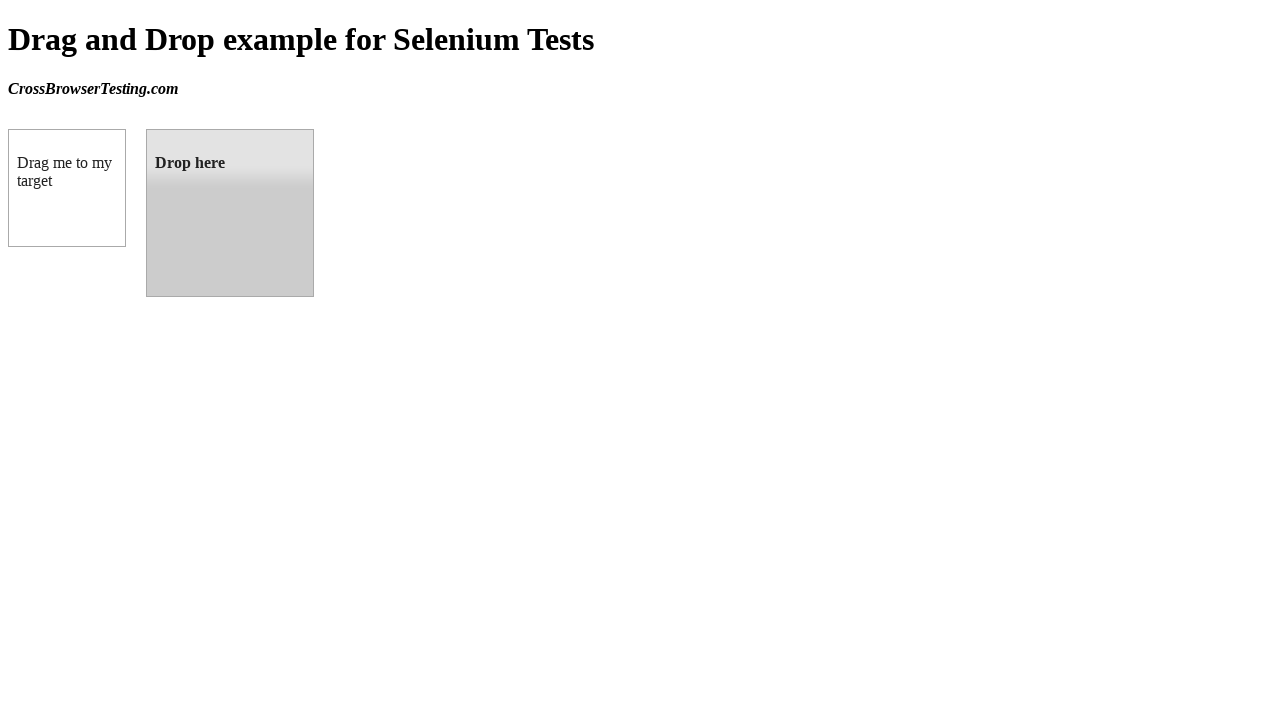

Located draggable element
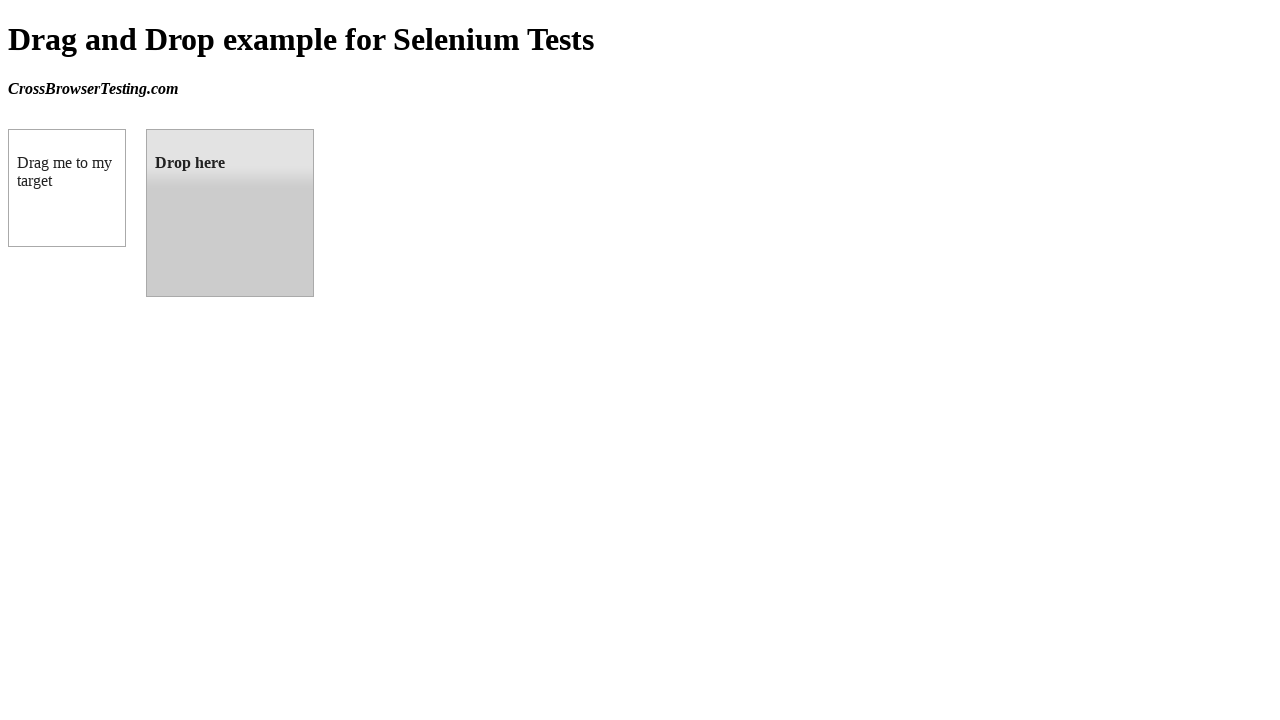

Located droppable element
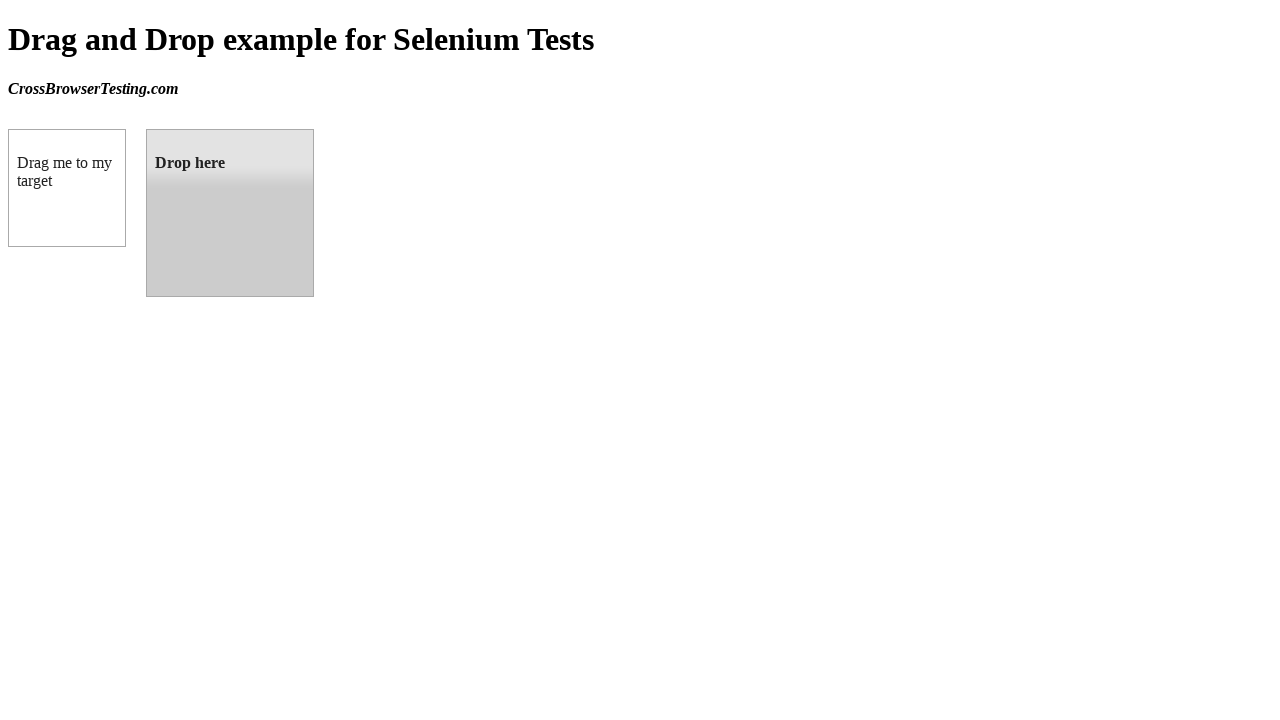

Performed drag and drop action from draggable to droppable element at (230, 213)
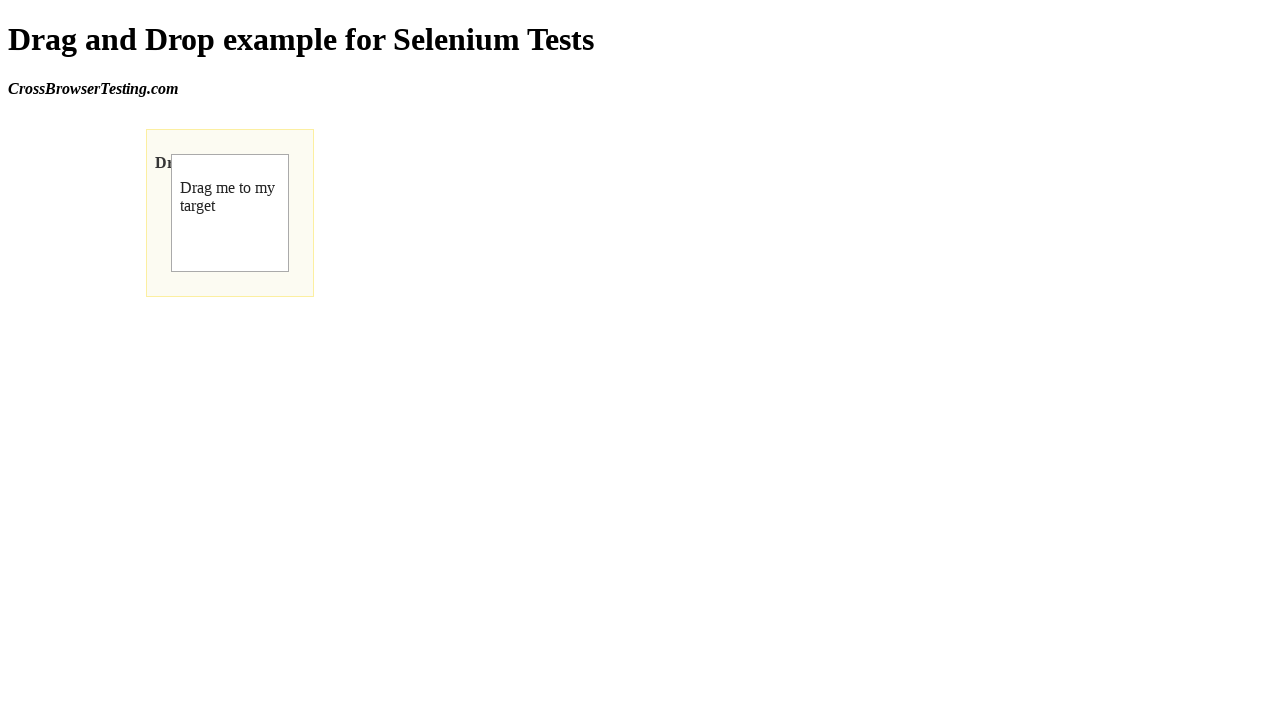

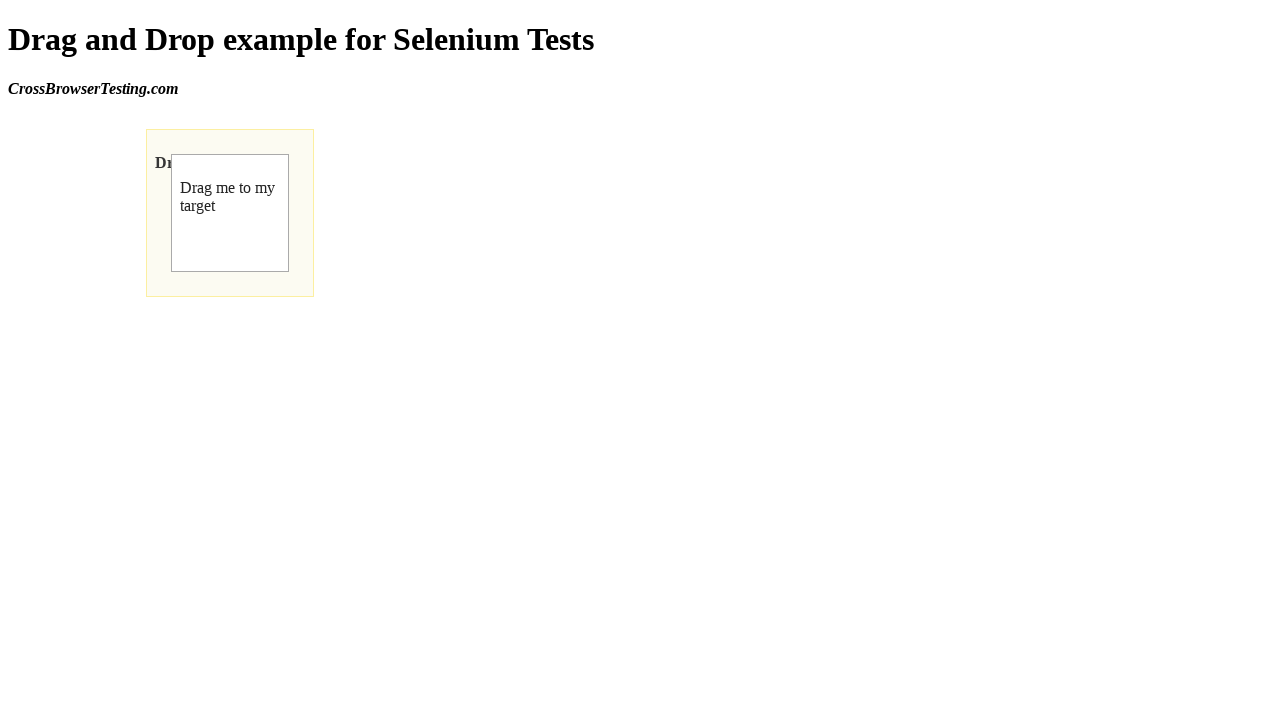